Tests carousel functionality by clicking the next slide button twice

Starting URL: https://www.demoblaze.com/index.html

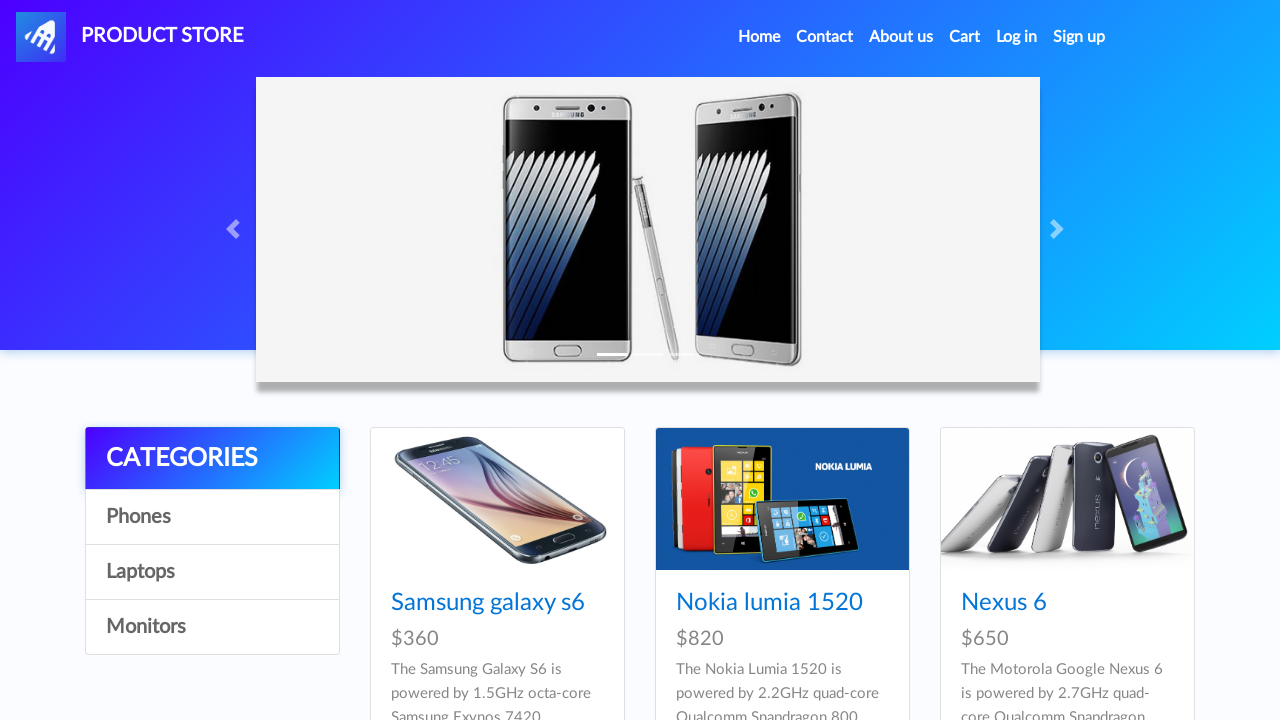

Navigated to DemoBlaze carousel page
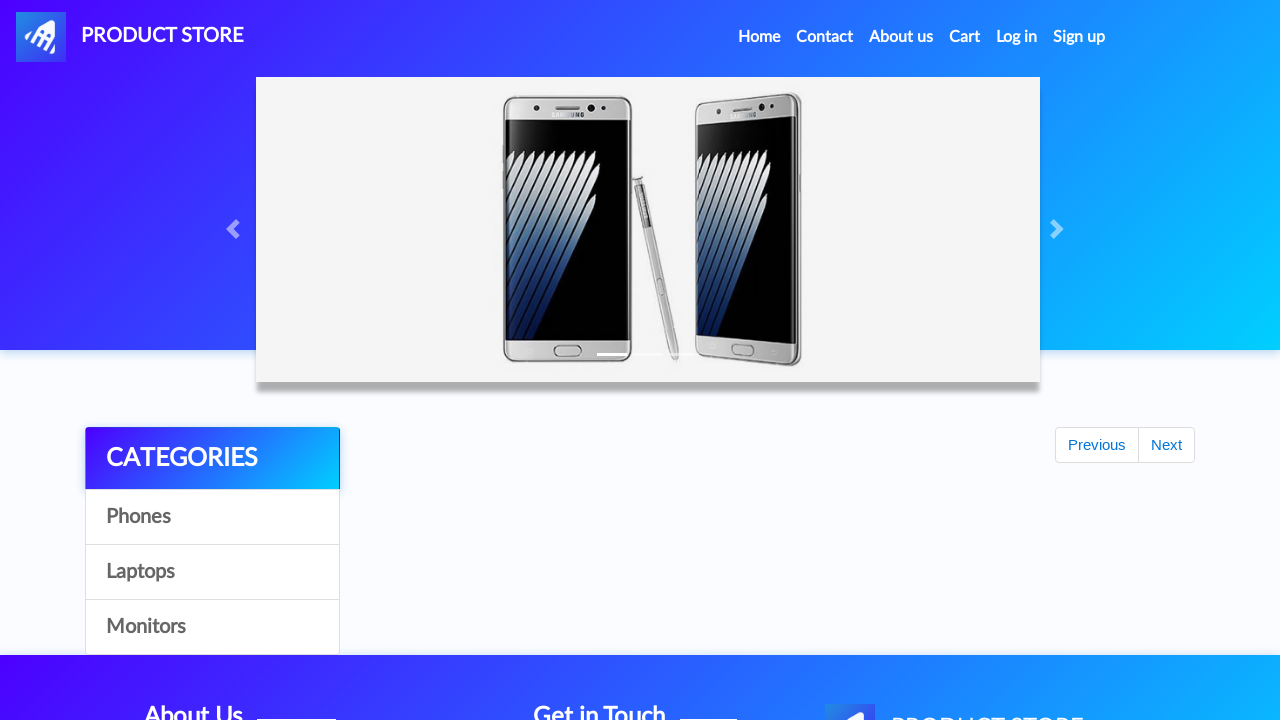

Located next slide button
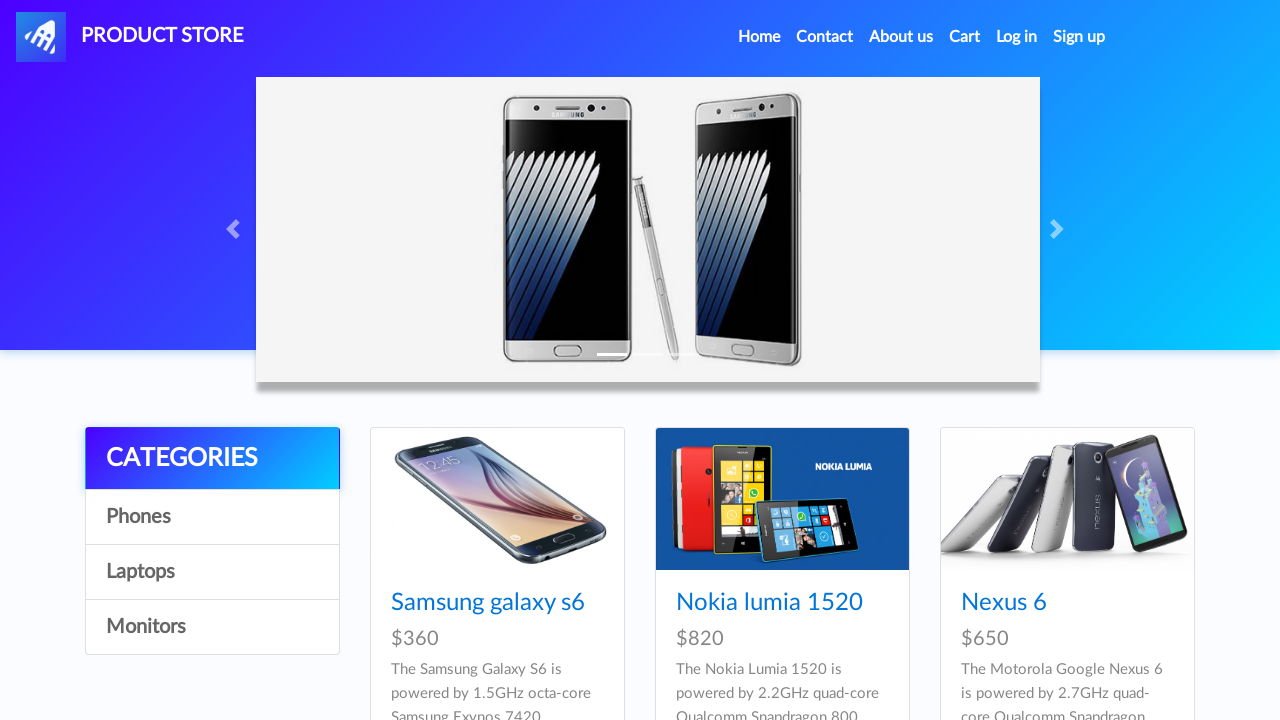

Clicked next slide button (first click) at (1060, 229) on xpath=//a[@data-slide="next"]
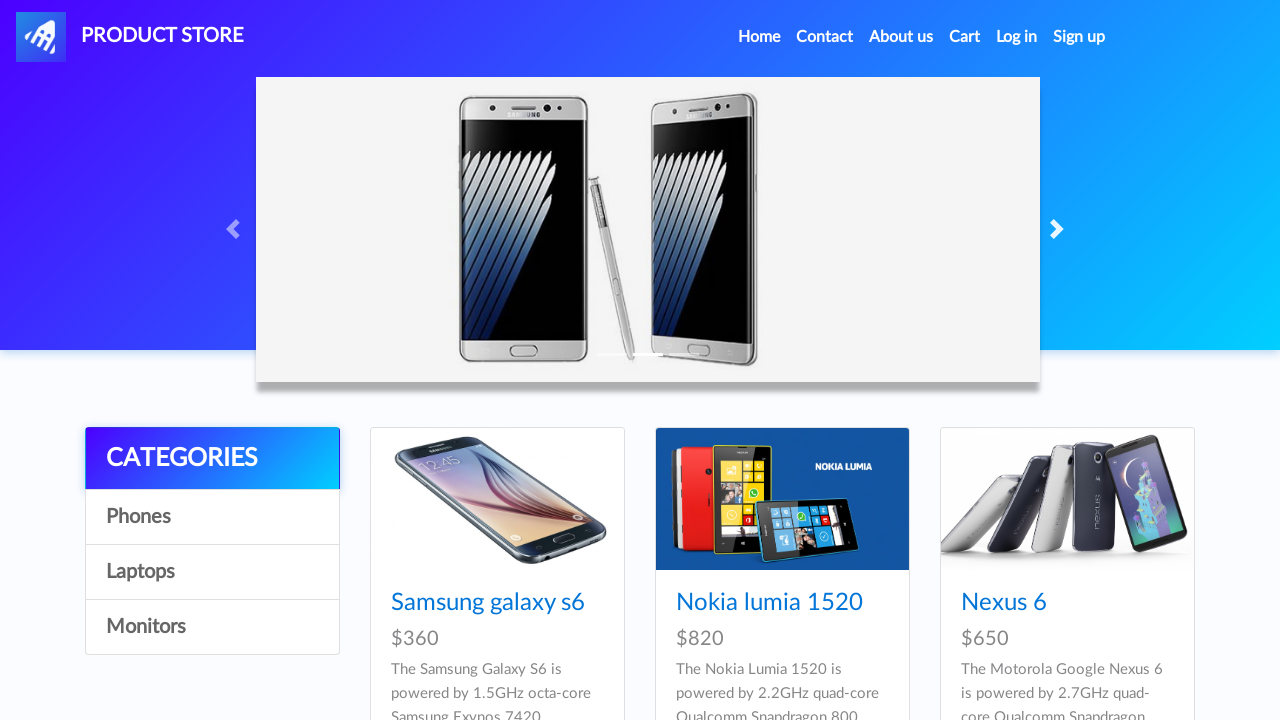

Clicked next slide button (second click) at (1060, 229) on xpath=//a[@data-slide="next"]
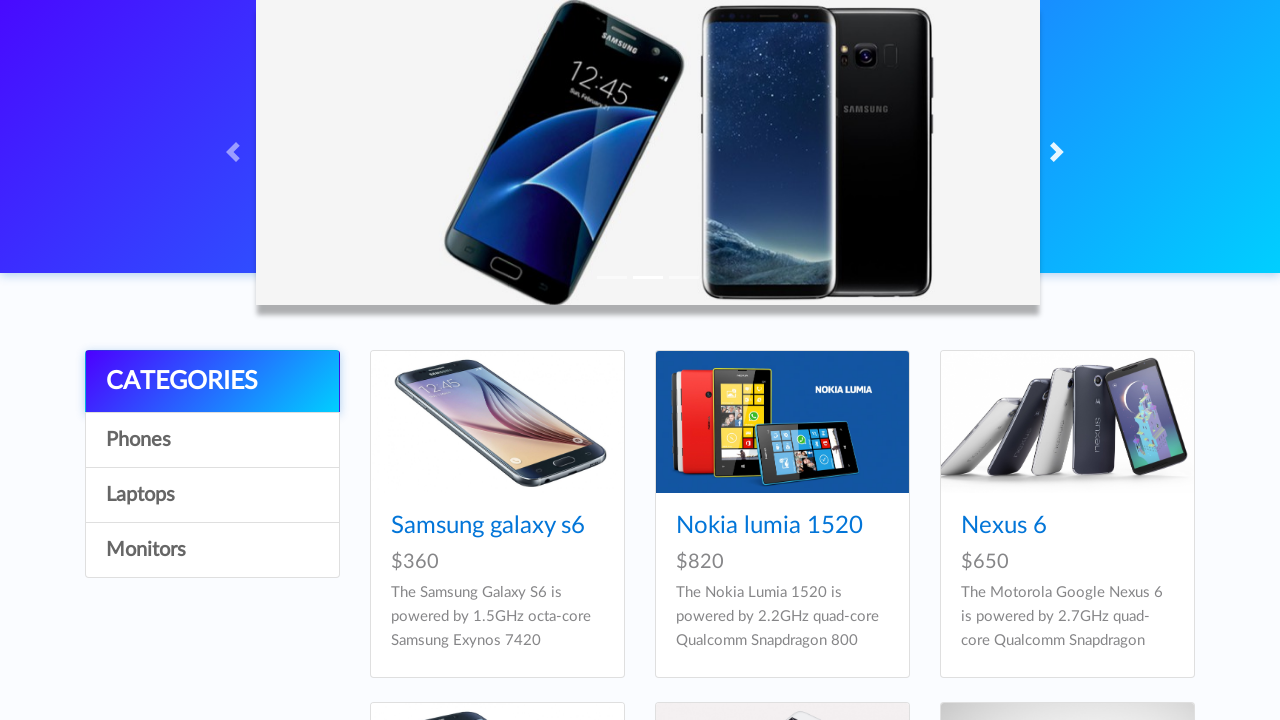

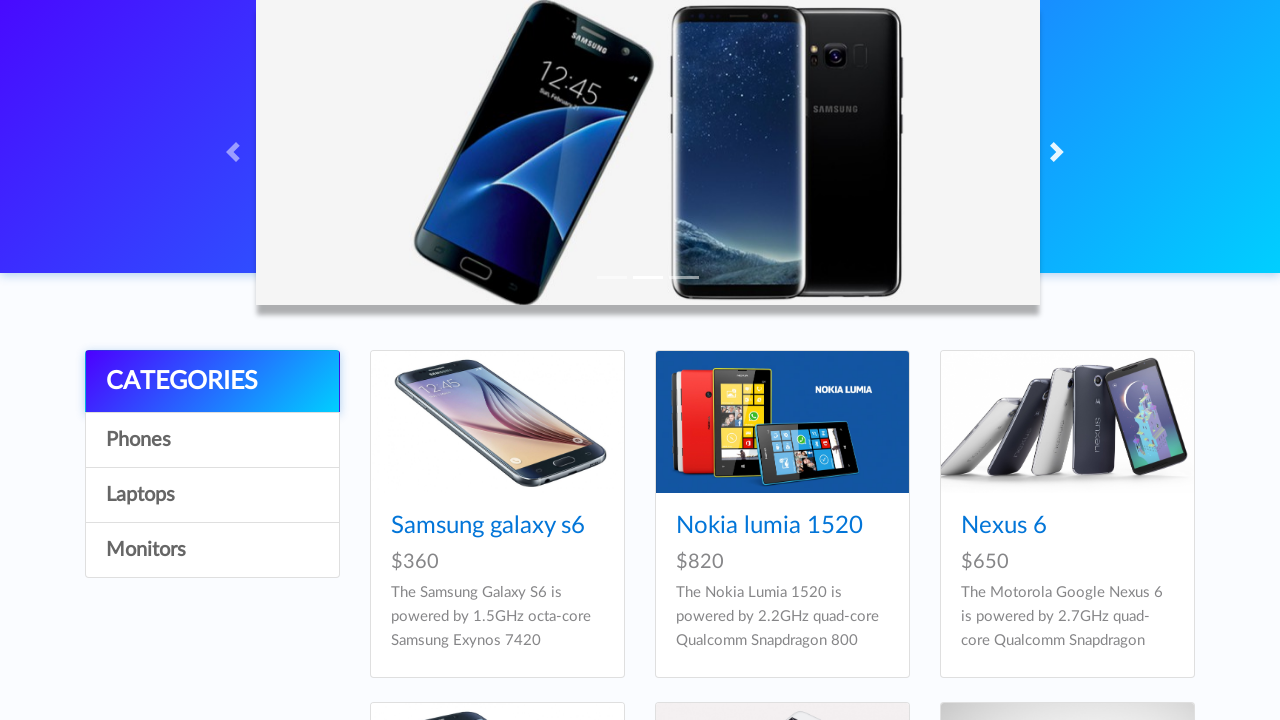